Creates a CD case by filling in artist name, album title, and track names, then selecting paper type options and submitting the form

Starting URL: http://www.papercdcase.com/index.php

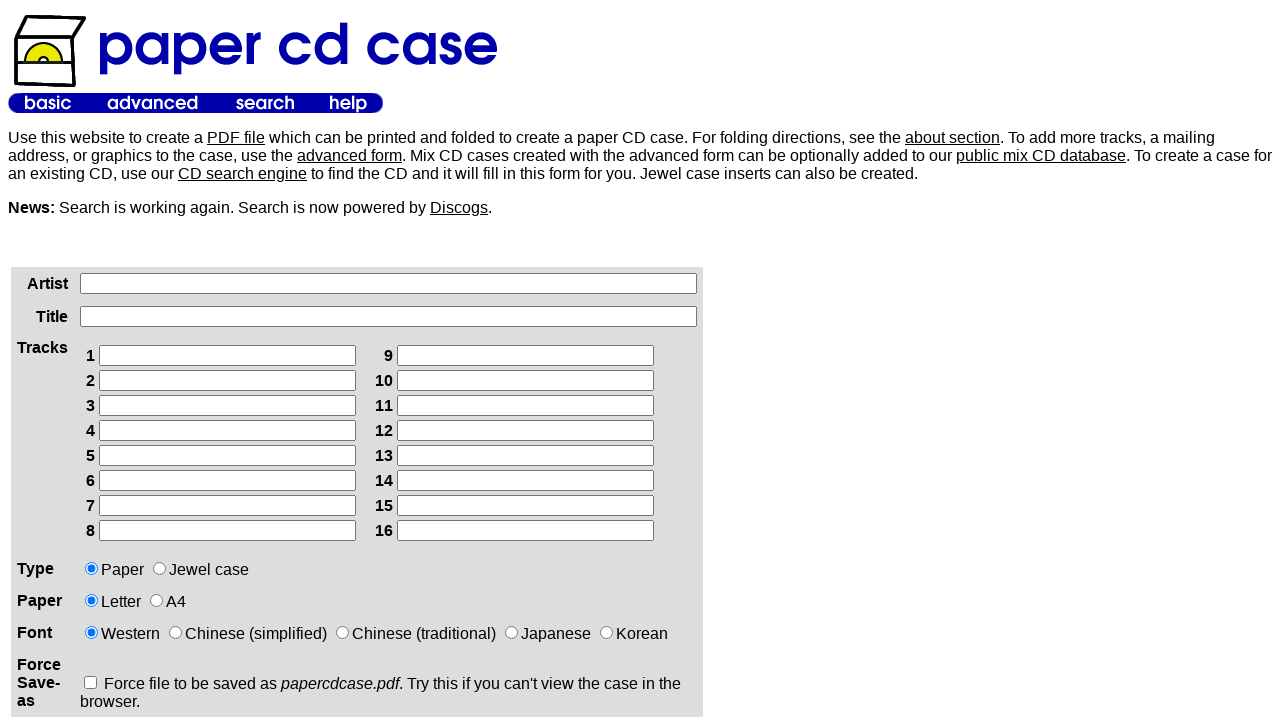

Filled artist name field with 'Joy Division' on xpath=/html/body/table[2]/tbody/tr/td[1]/div/form/table/tbody/tr[1]/td[2]/input
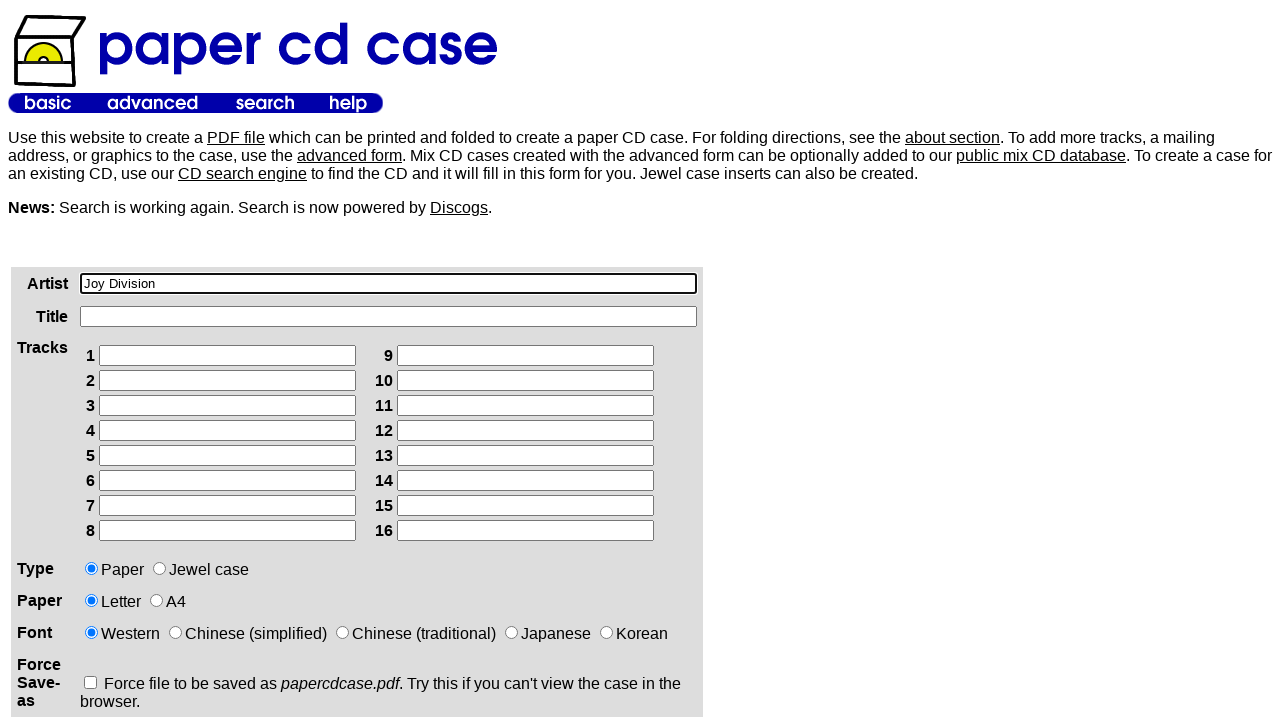

Filled album title field with 'Unknown Pleasures' on xpath=/html/body/table[2]/tbody/tr/td[1]/div/form/table/tbody/tr[2]/td[2]/input
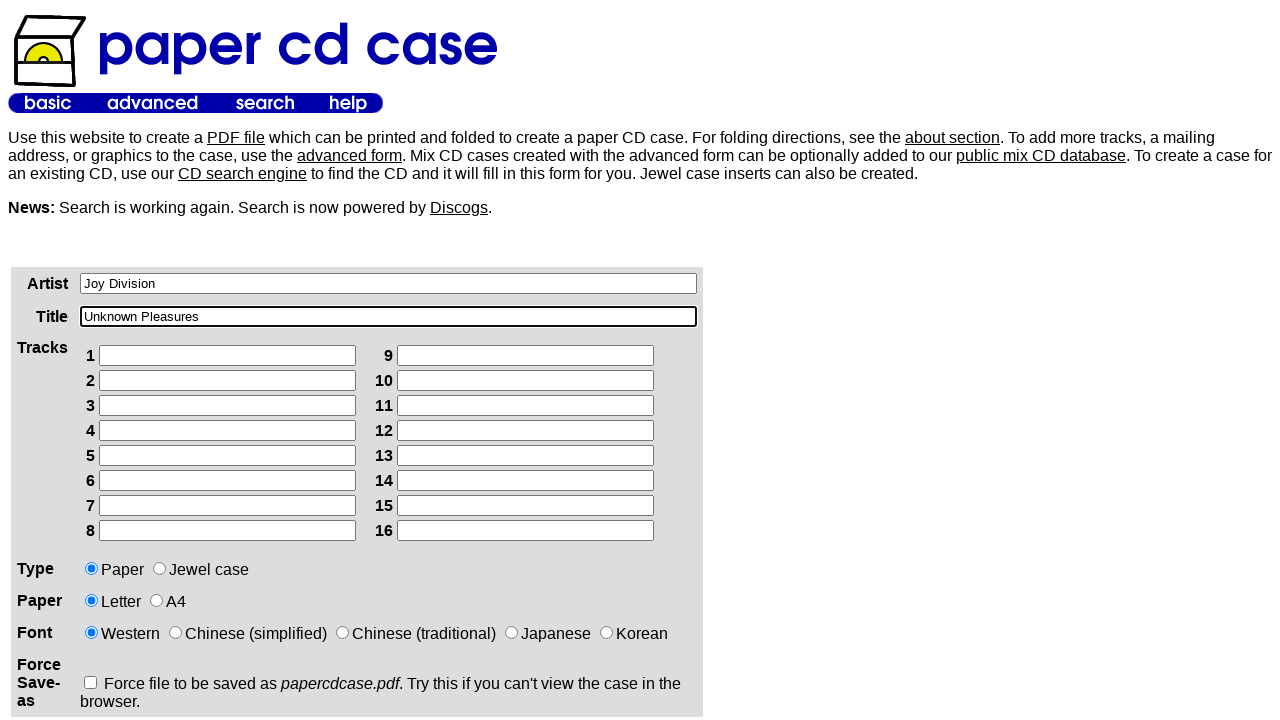

Filled track 1 with 'Disorder' on xpath=/html/body/table[2]/tbody/tr/td[1]/div/form/table/tbody/tr[3]/td[2]/table/
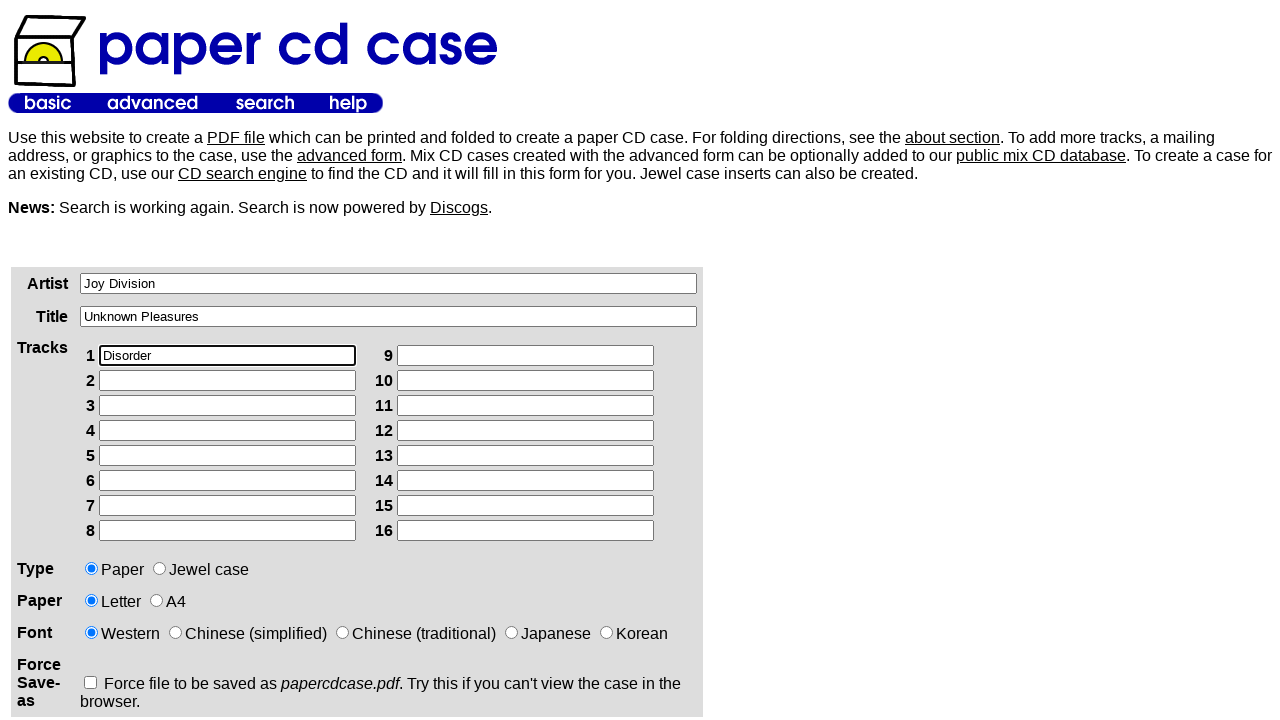

Filled track 2 with 'Day of the Lords' on xpath=/html/body/table[2]/tbody/tr/td[1]/div/form/table/tbody/tr[3]/td[2]/table/
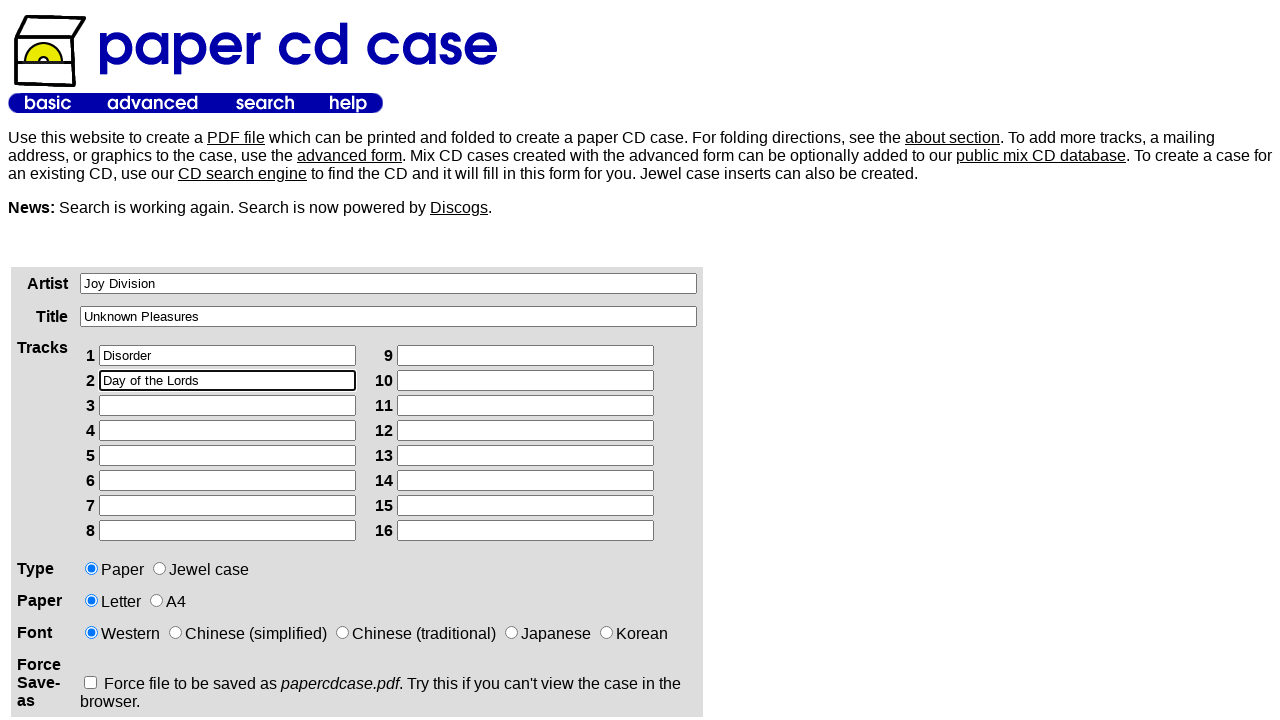

Filled track 3 with 'Candidate' on xpath=/html/body/table[2]/tbody/tr/td[1]/div/form/table/tbody/tr[3]/td[2]/table/
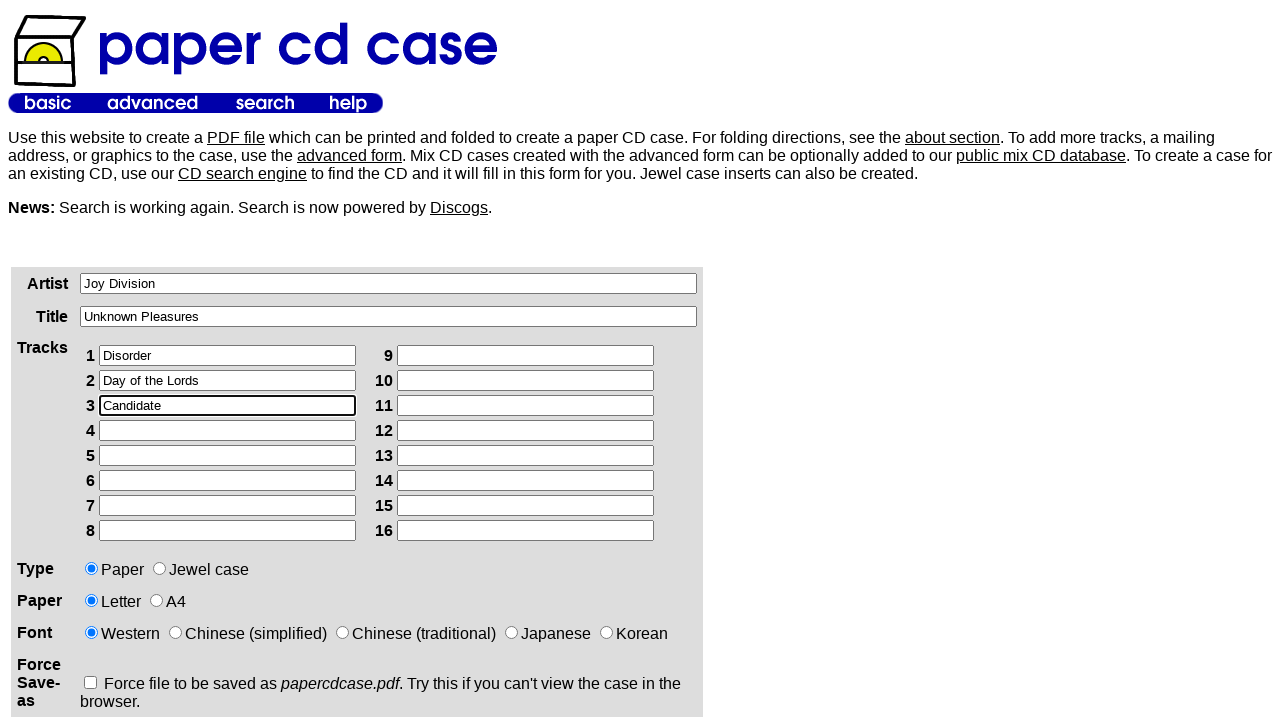

Filled track 4 with 'Insight' on xpath=/html/body/table[2]/tbody/tr/td[1]/div/form/table/tbody/tr[3]/td[2]/table/
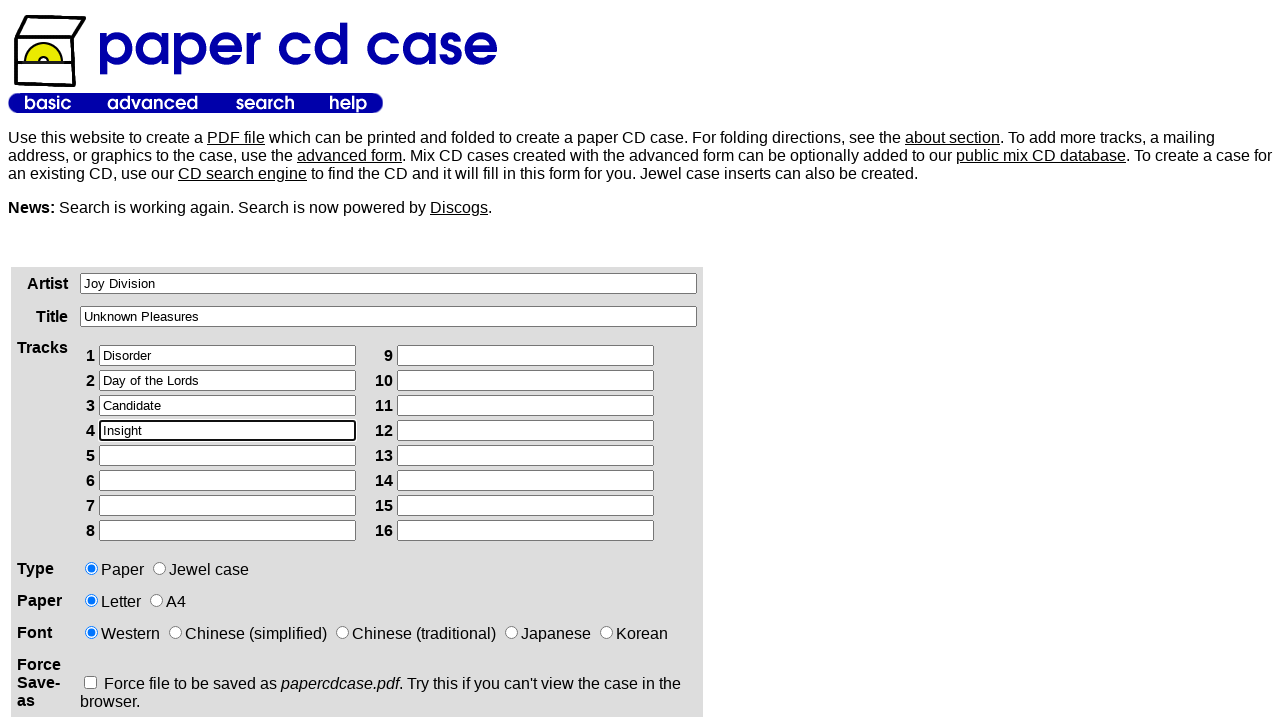

Filled track 5 with 'New Dawn Fades' on xpath=/html/body/table[2]/tbody/tr/td[1]/div/form/table/tbody/tr[3]/td[2]/table/
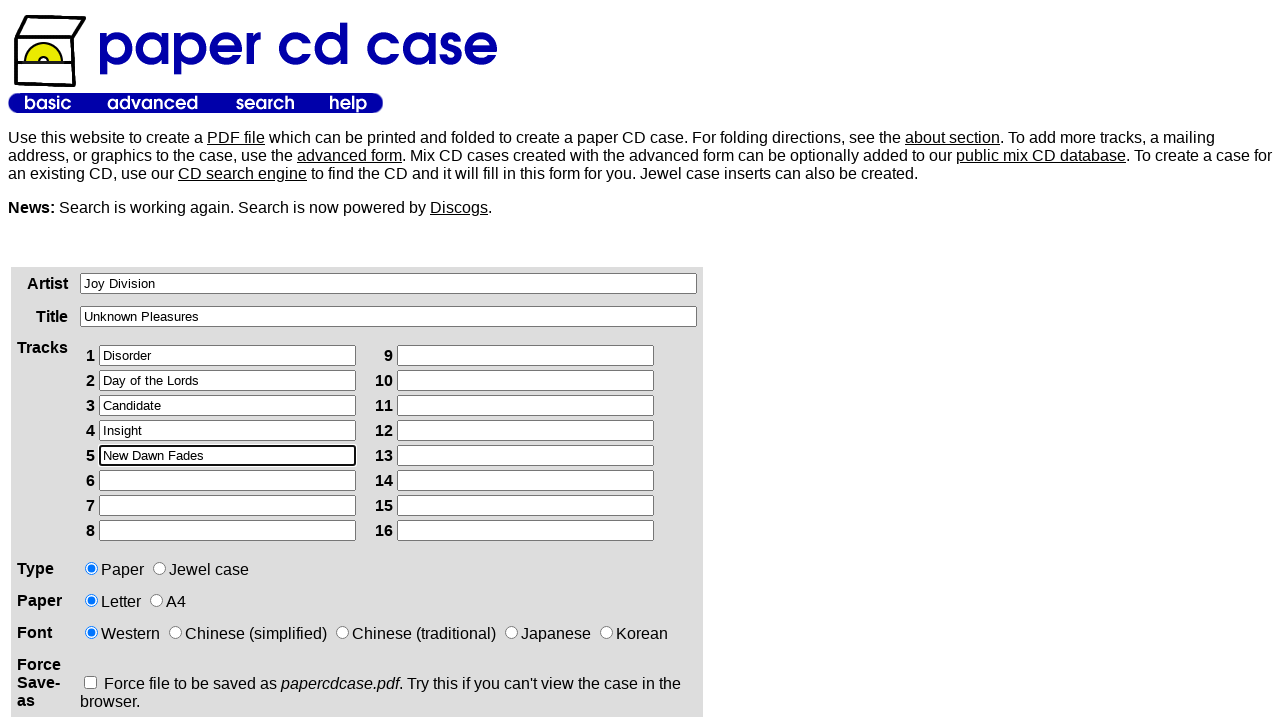

Filled track 6 with 'She's Lost Control' on xpath=/html/body/table[2]/tbody/tr/td[1]/div/form/table/tbody/tr[3]/td[2]/table/
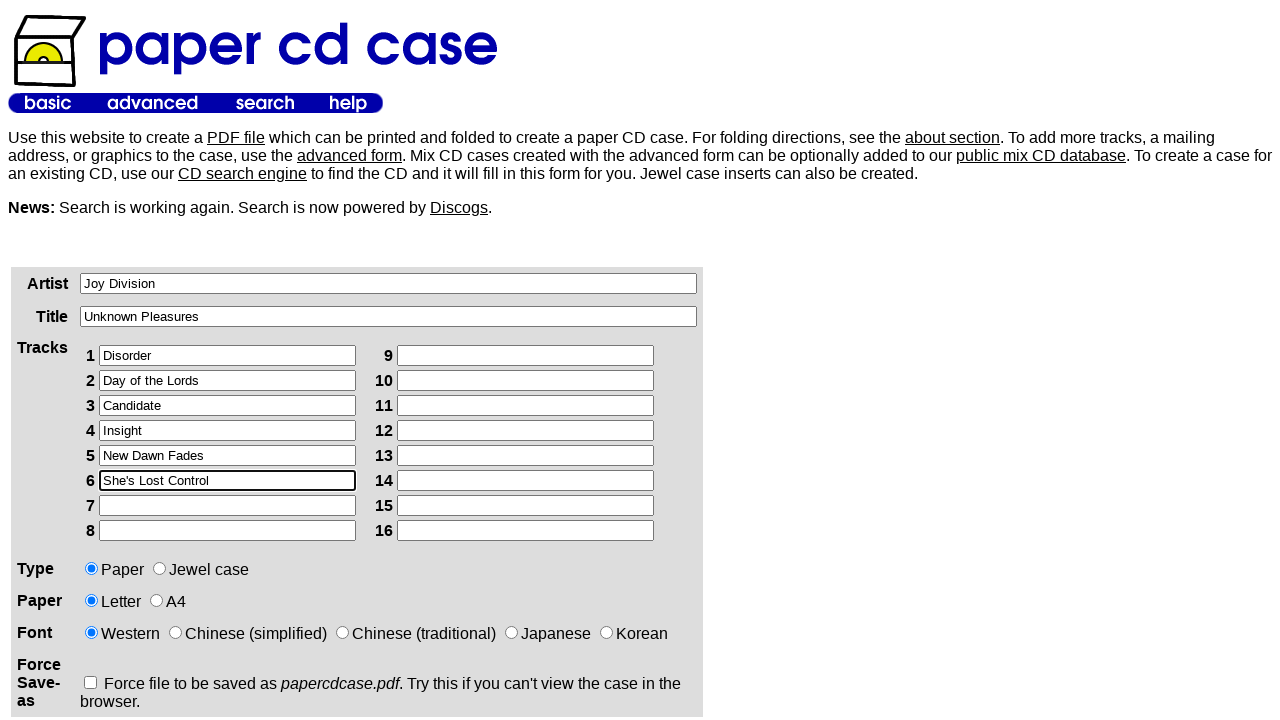

Filled track 7 with 'Shadowplay' on xpath=/html/body/table[2]/tbody/tr/td[1]/div/form/table/tbody/tr[3]/td[2]/table/
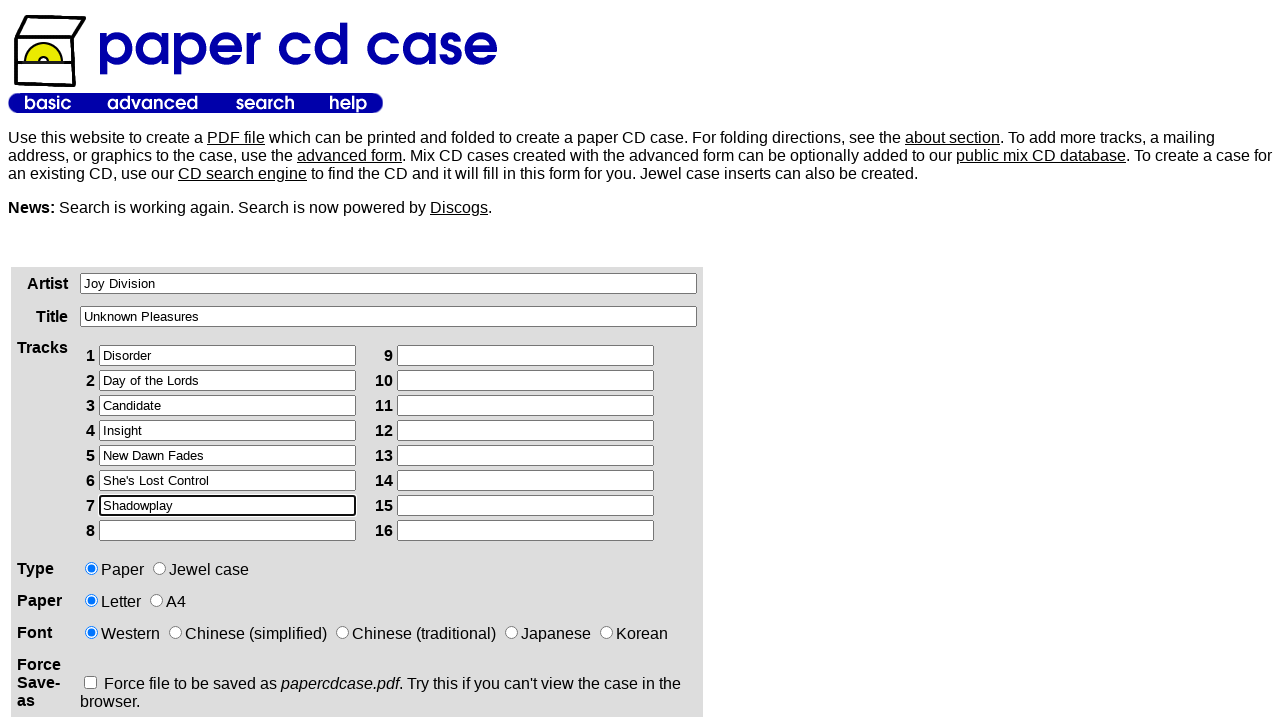

Filled track 8 with 'Wilderness' on xpath=/html/body/table[2]/tbody/tr/td[1]/div/form/table/tbody/tr[3]/td[2]/table/
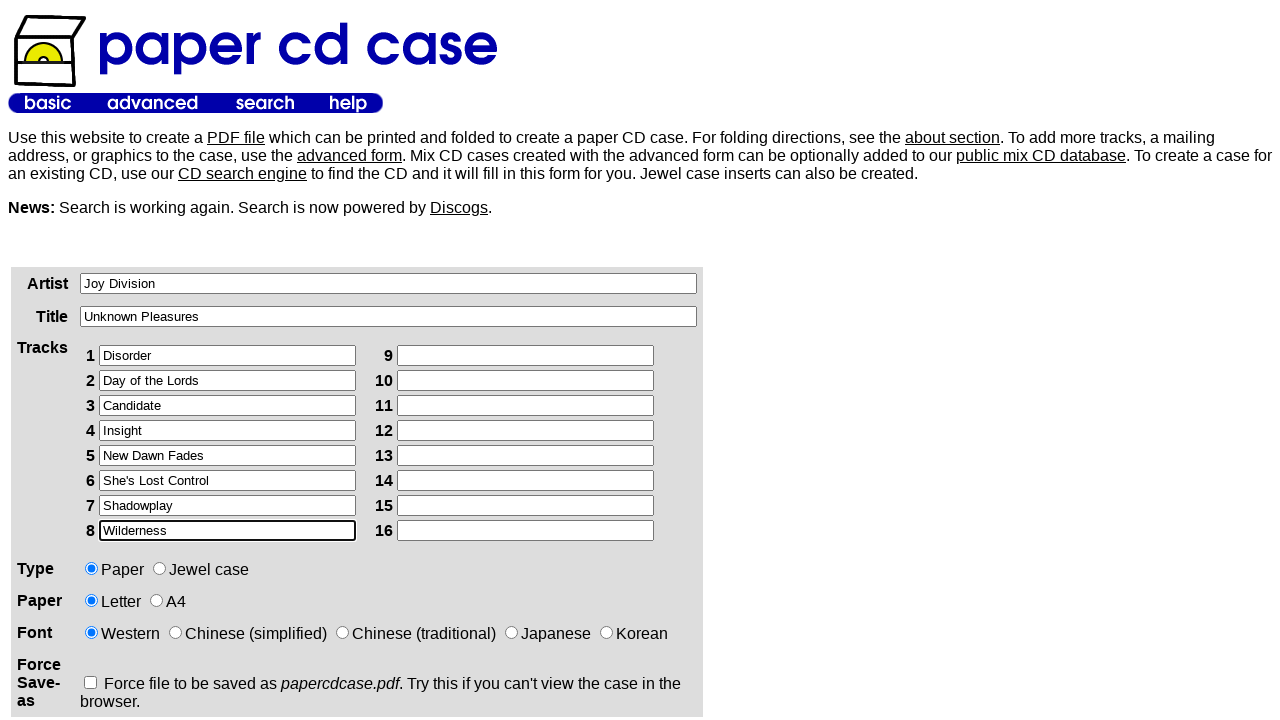

Filled track 9 with 'Interzone' on xpath=/html/body/table[2]/tbody/tr/td[1]/div/form/table/tbody/tr[3]/td[2]/table/
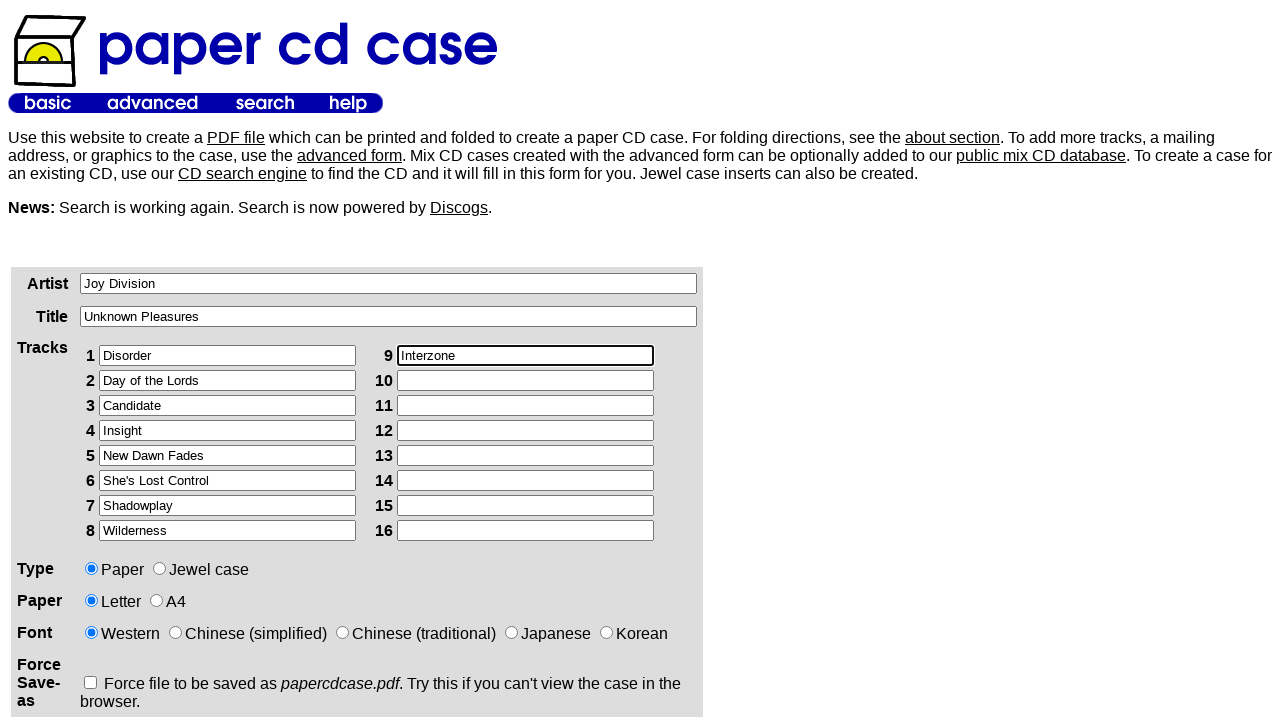

Filled track 10 with 'I Remember Nothing' on xpath=/html/body/table[2]/tbody/tr/td[1]/div/form/table/tbody/tr[3]/td[2]/table/
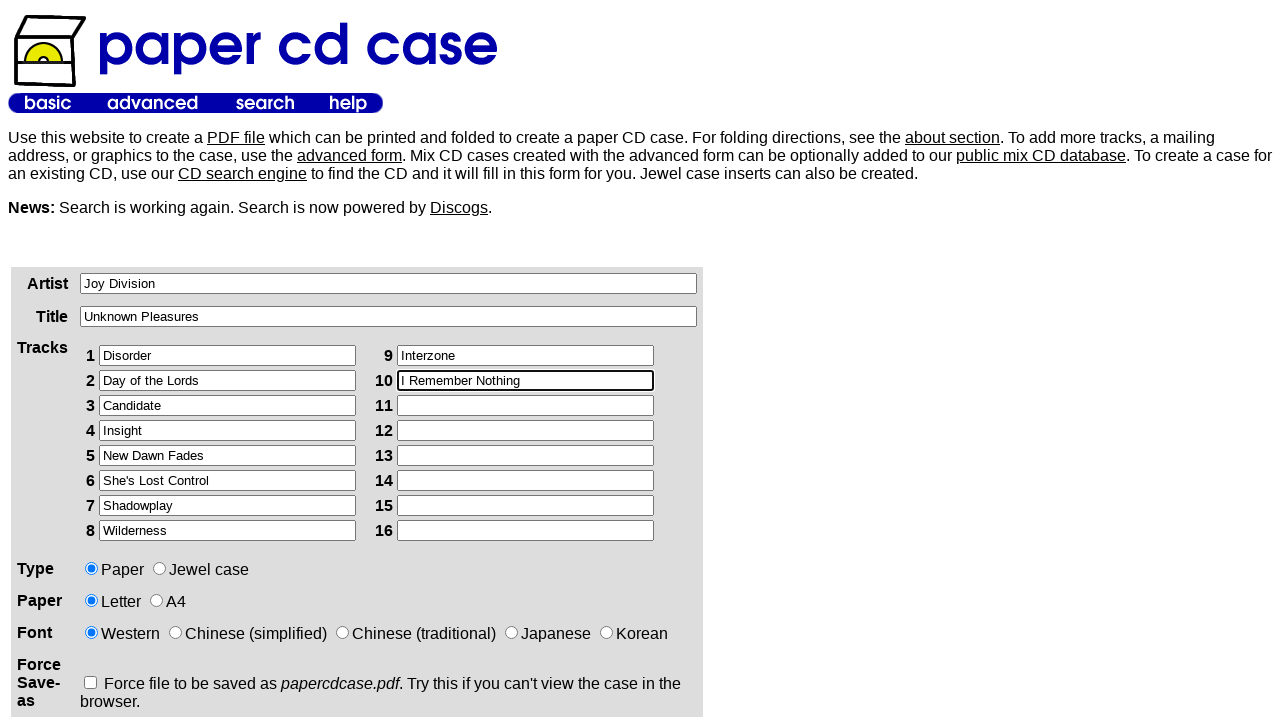

Left track 11 empty on xpath=/html/body/table[2]/tbody/tr/td[1]/div/form/table/tbody/tr[3]/td[2]/table/
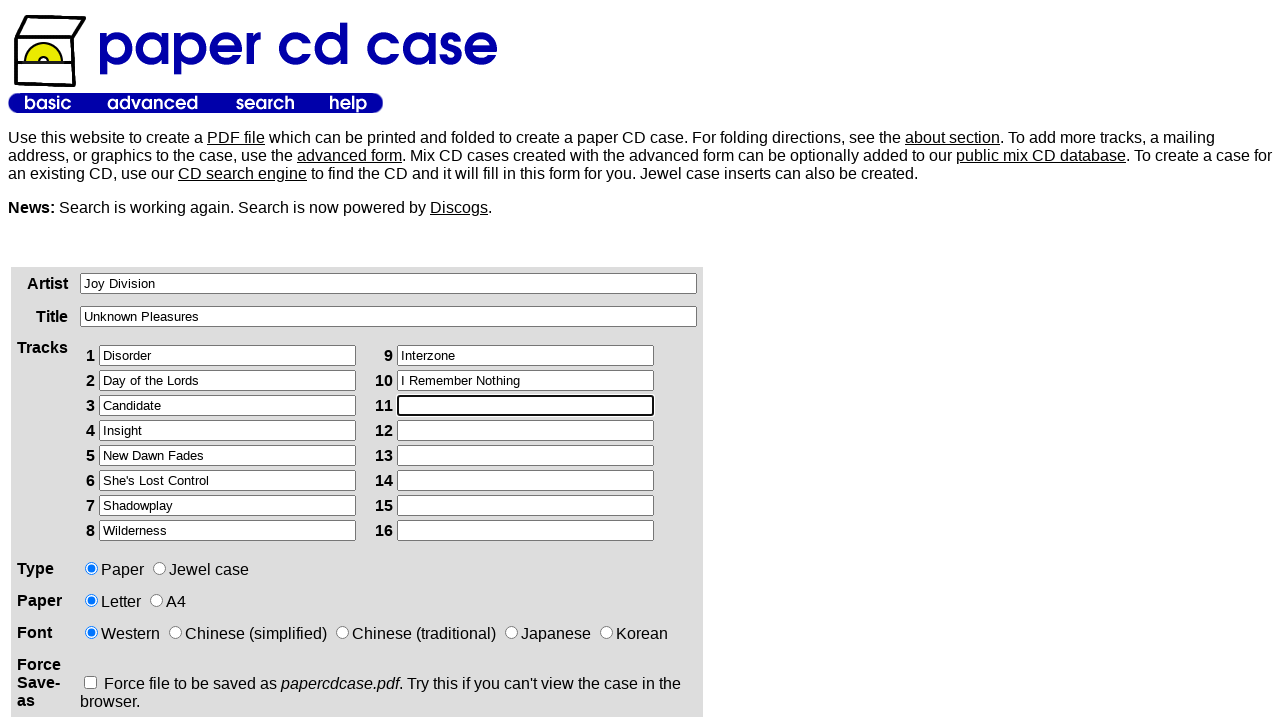

Left track 12 empty on xpath=/html/body/table[2]/tbody/tr/td[1]/div/form/table/tbody/tr[3]/td[2]/table/
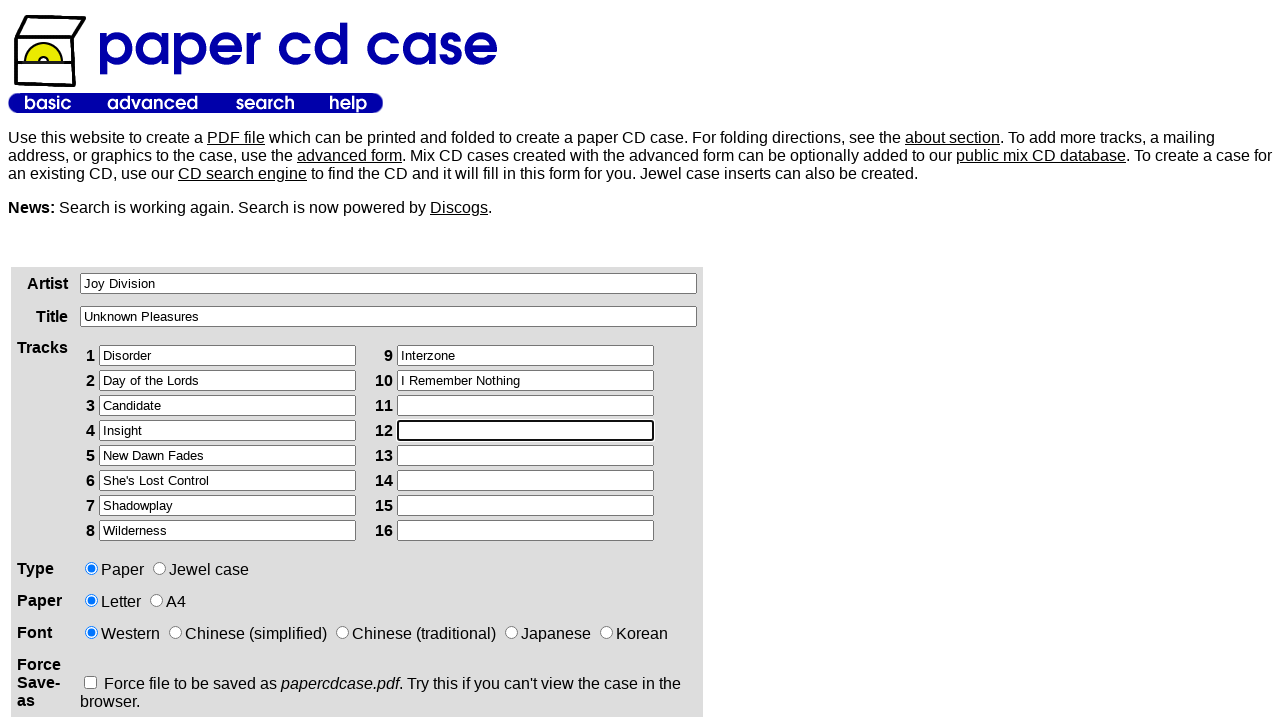

Left track 13 empty on xpath=/html/body/table[2]/tbody/tr/td[1]/div/form/table/tbody/tr[3]/td[2]/table/
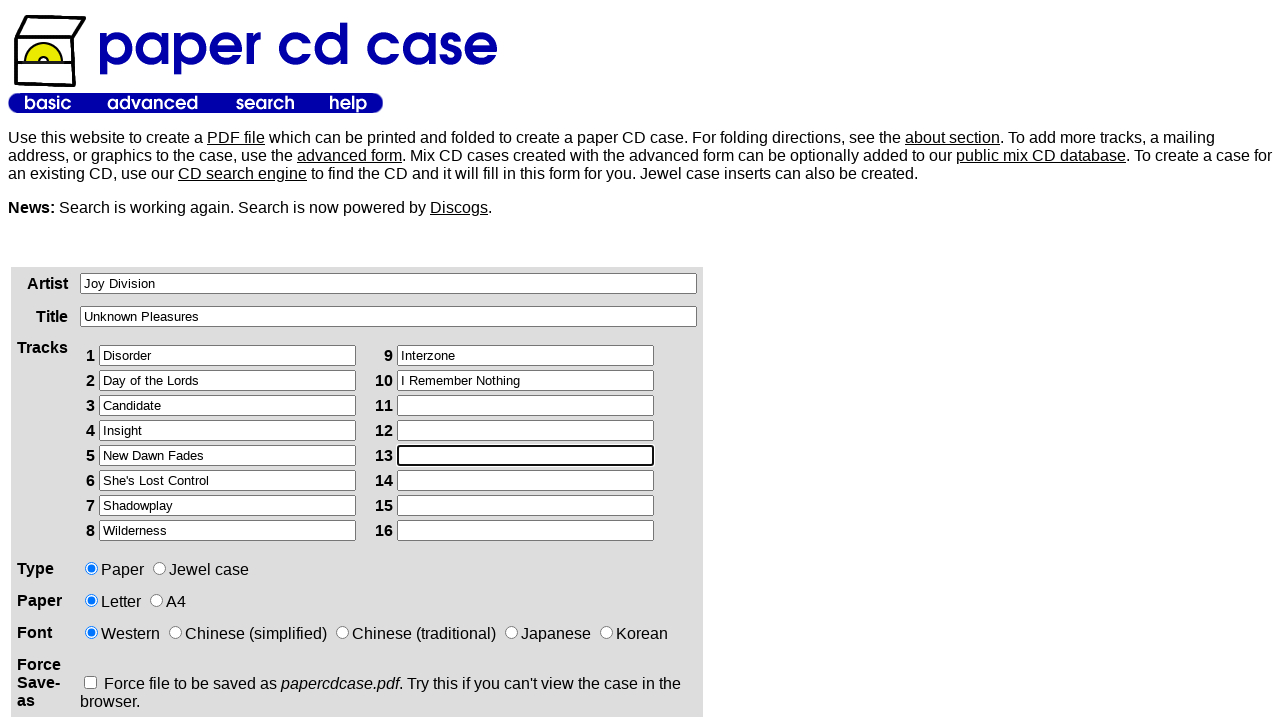

Left track 14 empty on xpath=/html/body/table[2]/tbody/tr/td[1]/div/form/table/tbody/tr[3]/td[2]/table/
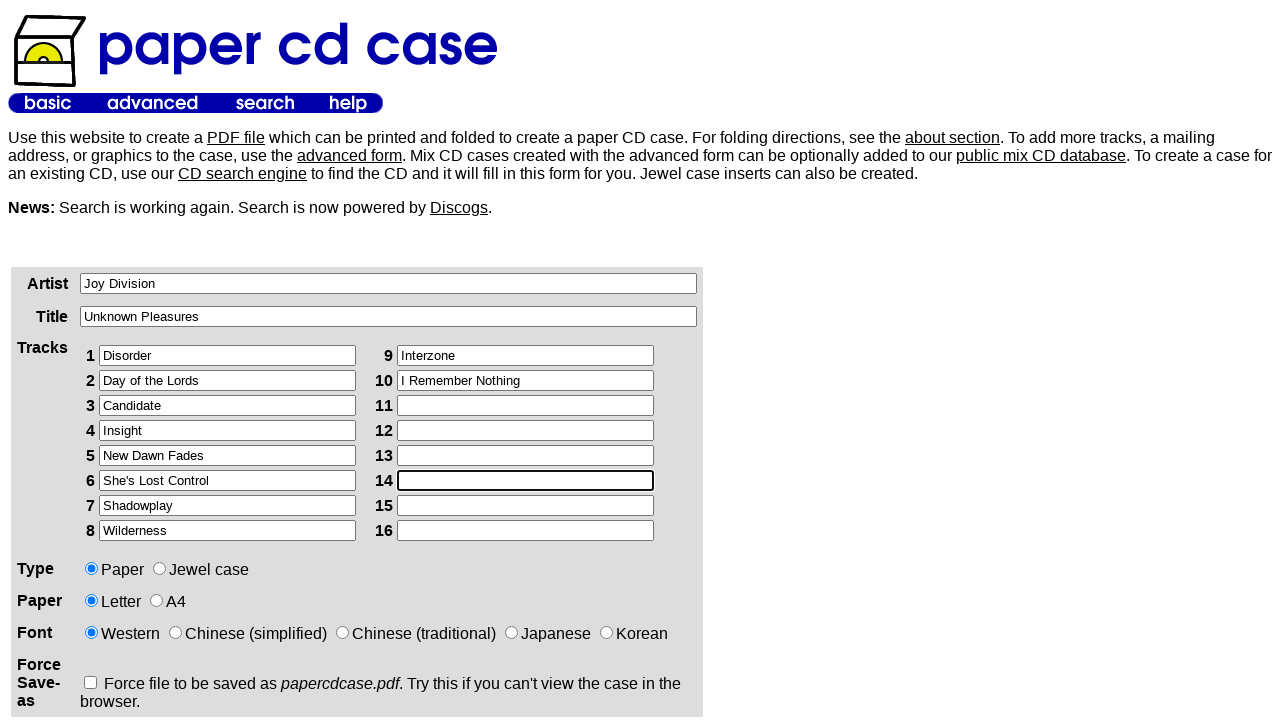

Left track 15 empty on xpath=/html/body/table[2]/tbody/tr/td[1]/div/form/table/tbody/tr[3]/td[2]/table/
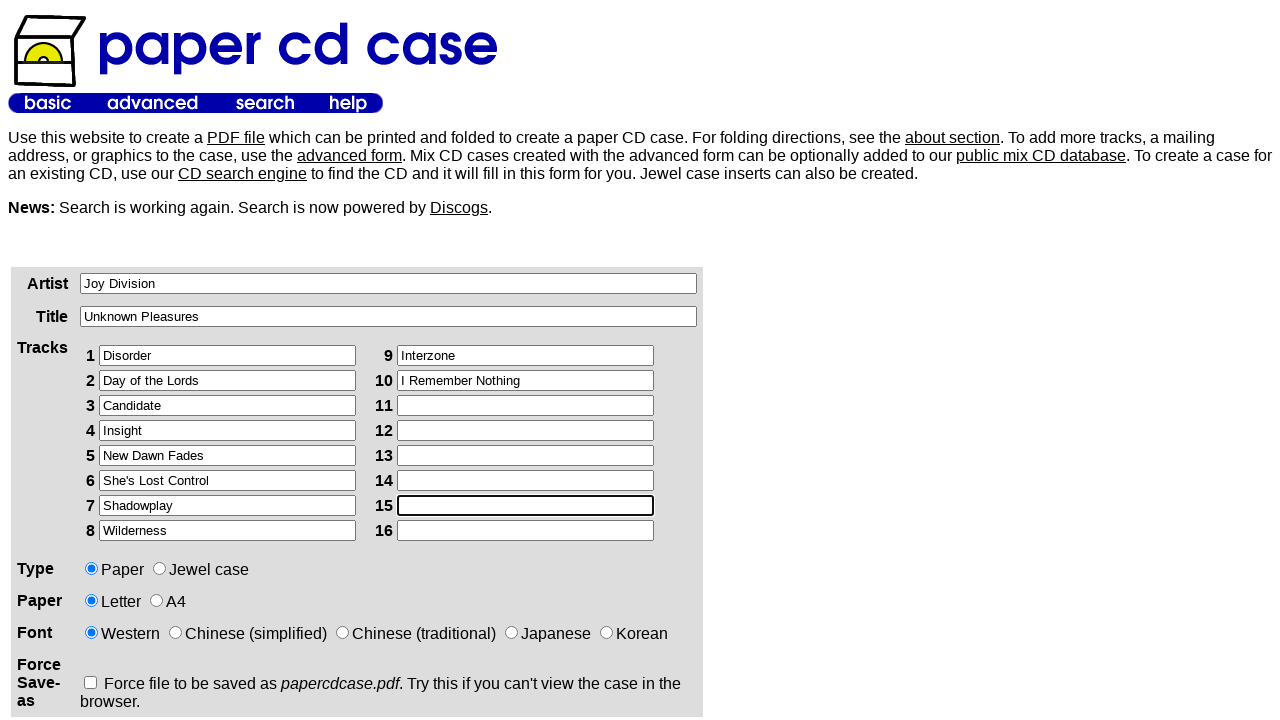

Left track 16 empty on xpath=/html/body/table[2]/tbody/tr/td[1]/div/form/table/tbody/tr[3]/td[2]/table/
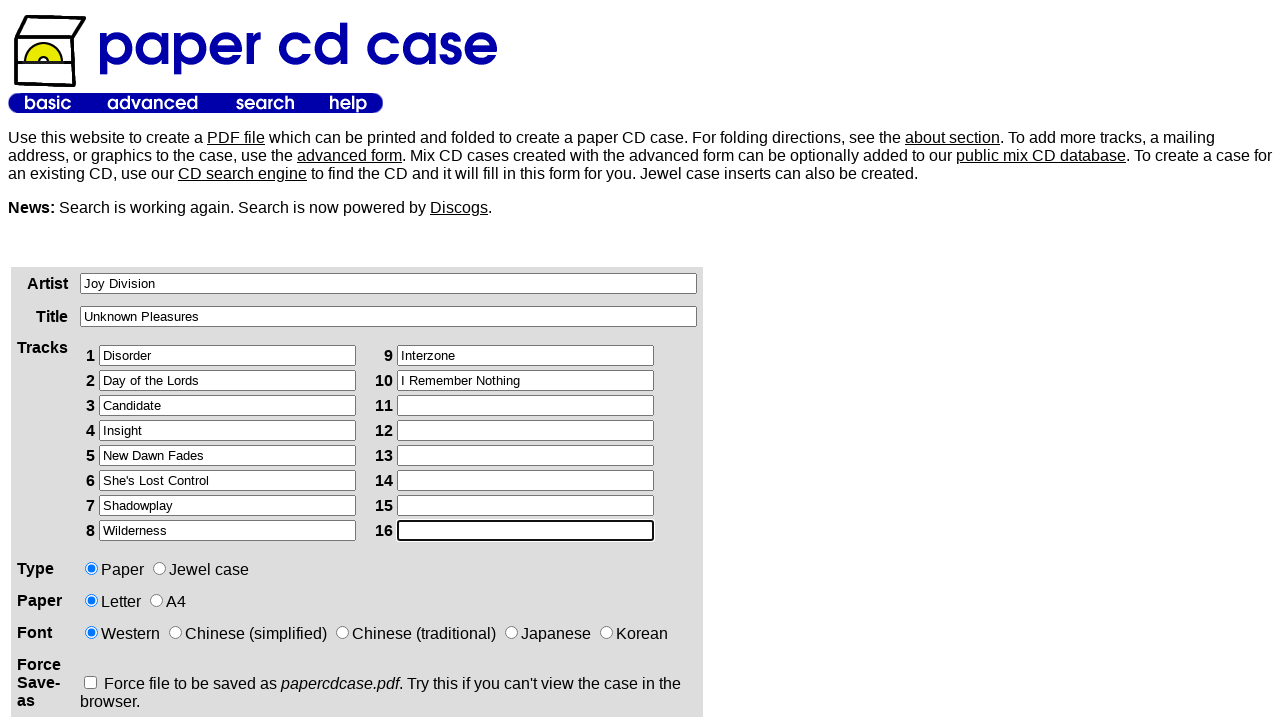

Selected Type option at (160, 568) on xpath=/html/body/table[2]/tbody/tr/td[1]/div/form/table/tbody/tr[4]/td[2]/input[
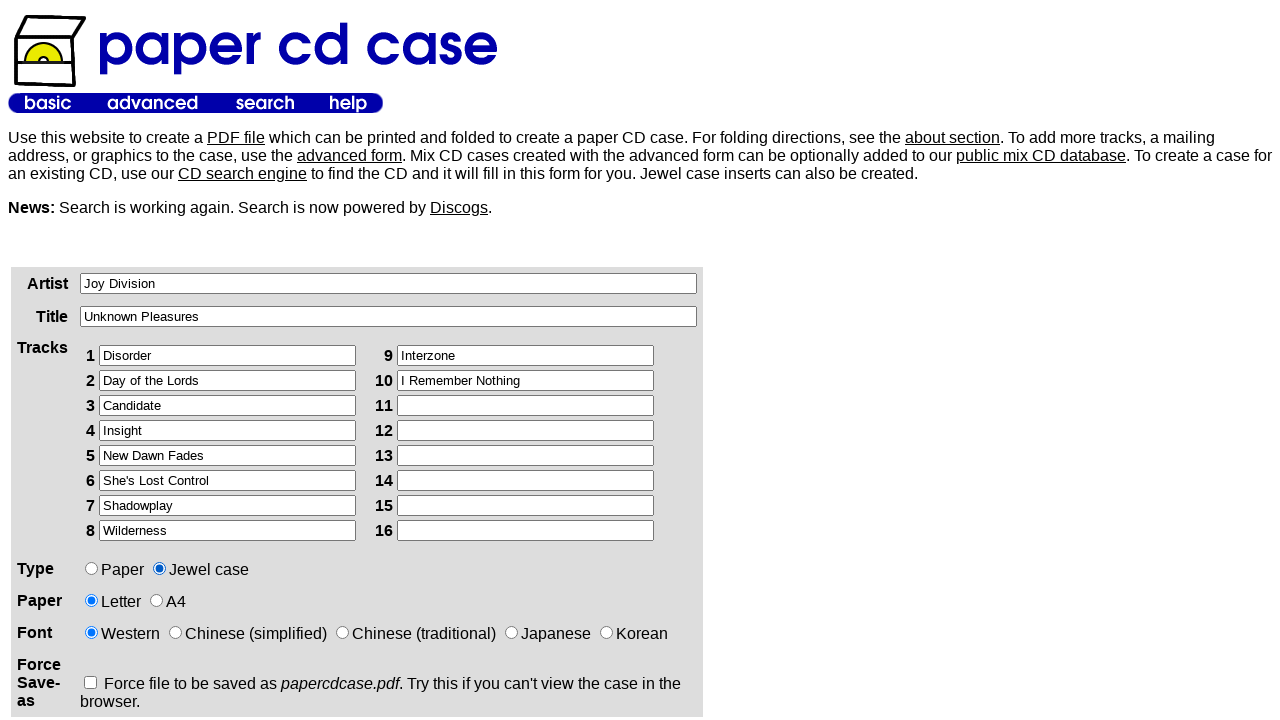

Selected Paper option at (156, 600) on xpath=/html/body/table[2]/tbody/tr/td[1]/div/form/table/tbody/tr[5]/td[2]/input[
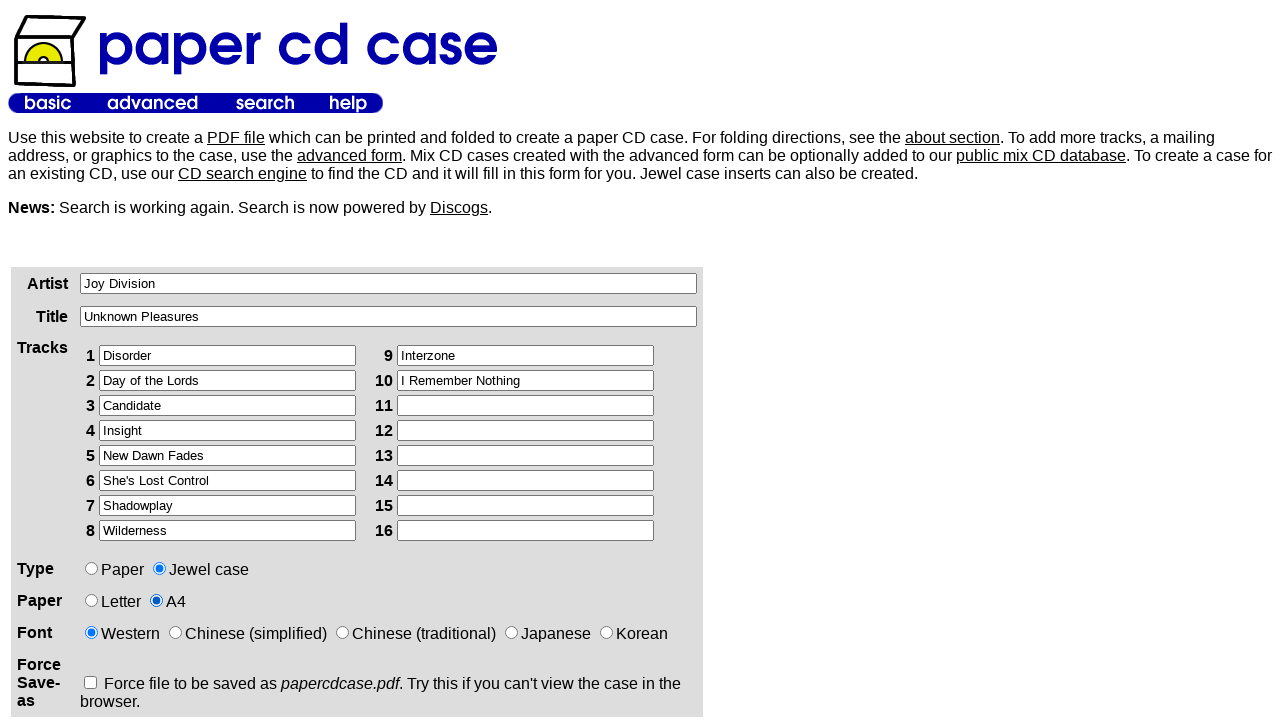

Clicked Create button to submit CD case form at (125, 360) on xpath=/html/body/table[2]/tbody/tr/td[1]/div/form/p/input
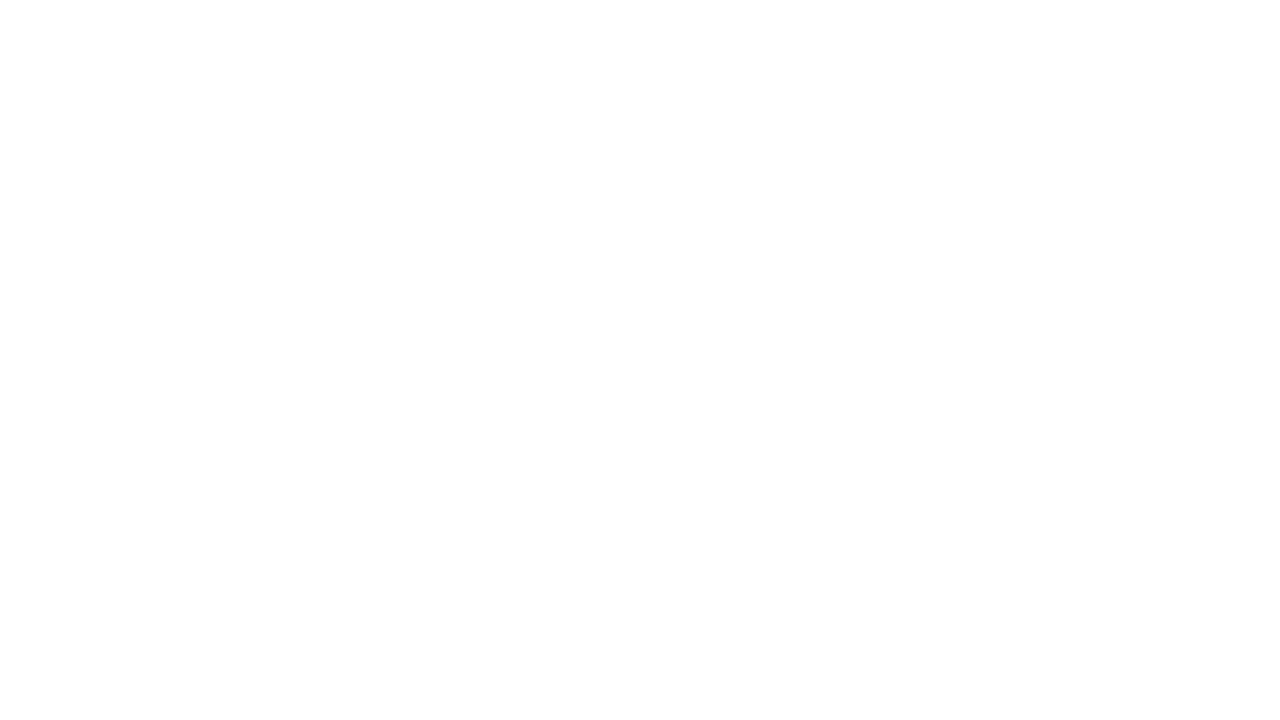

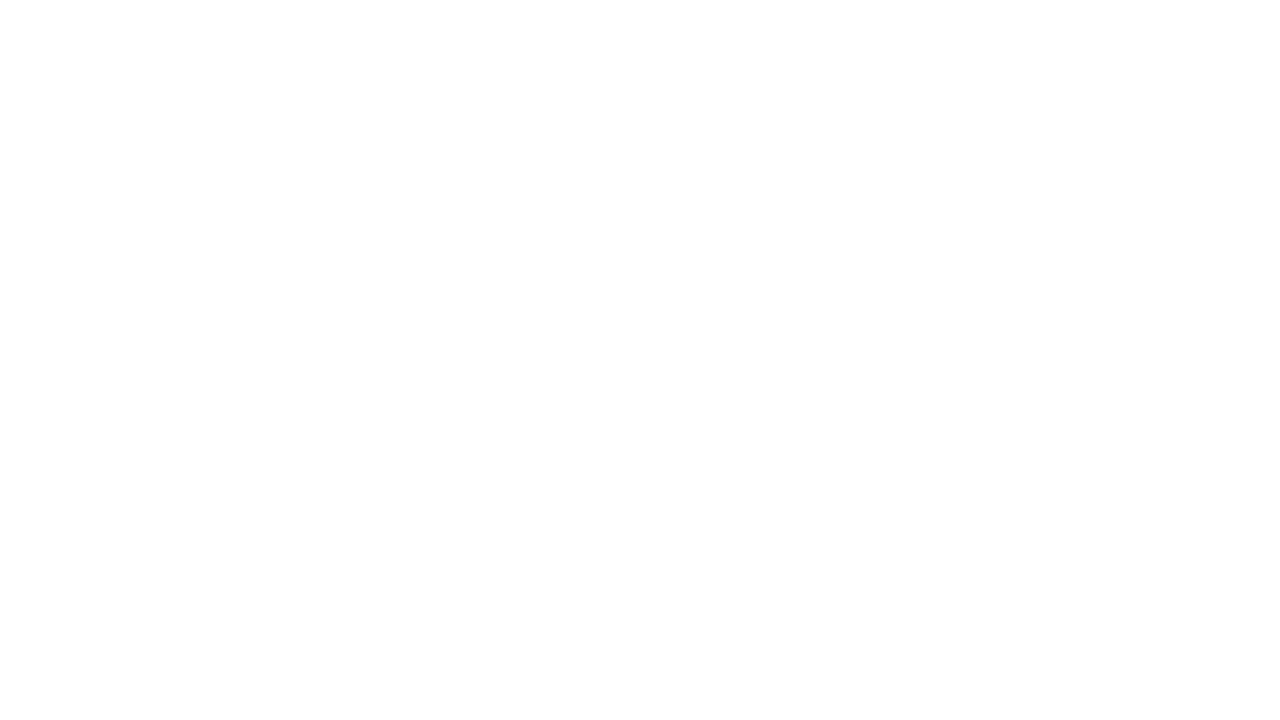